Tests scalene triangle classification by entering three different sides (3, 4.1, 5) and verifying the result displays "Escaleno"

Starting URL: http://www.vanilton.net/triangulo/#

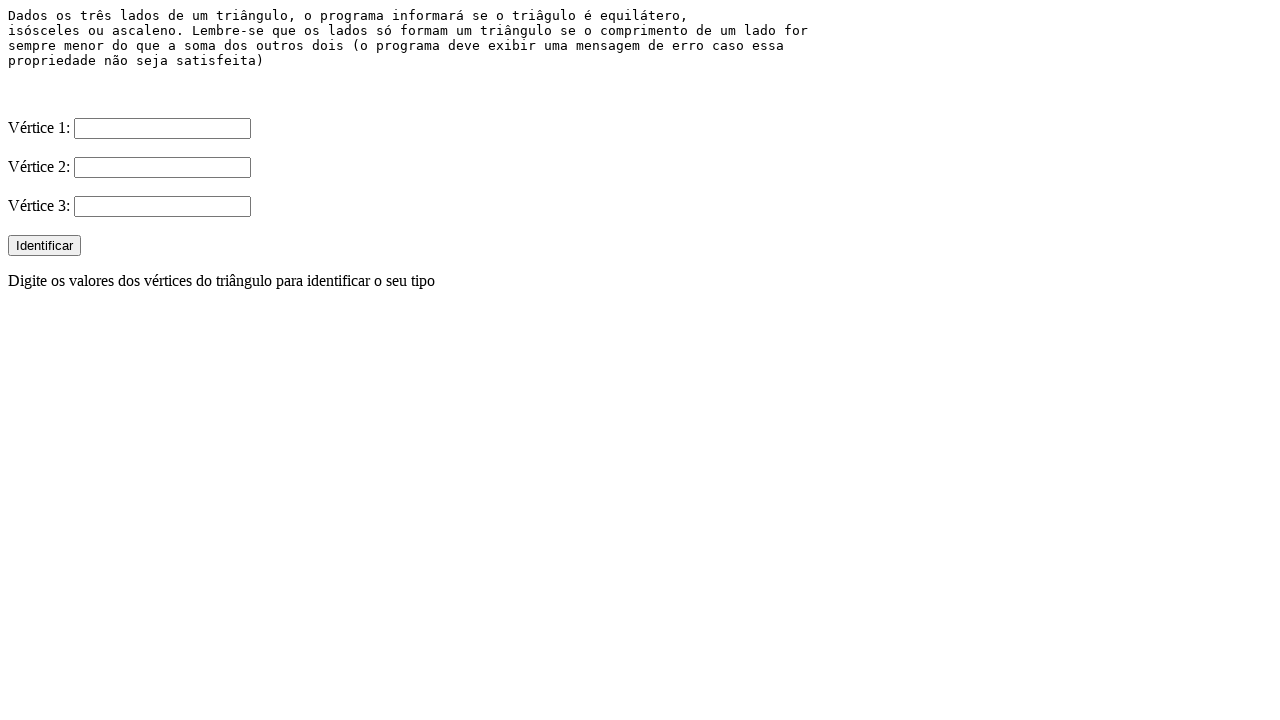

Navigated to triangle classification page
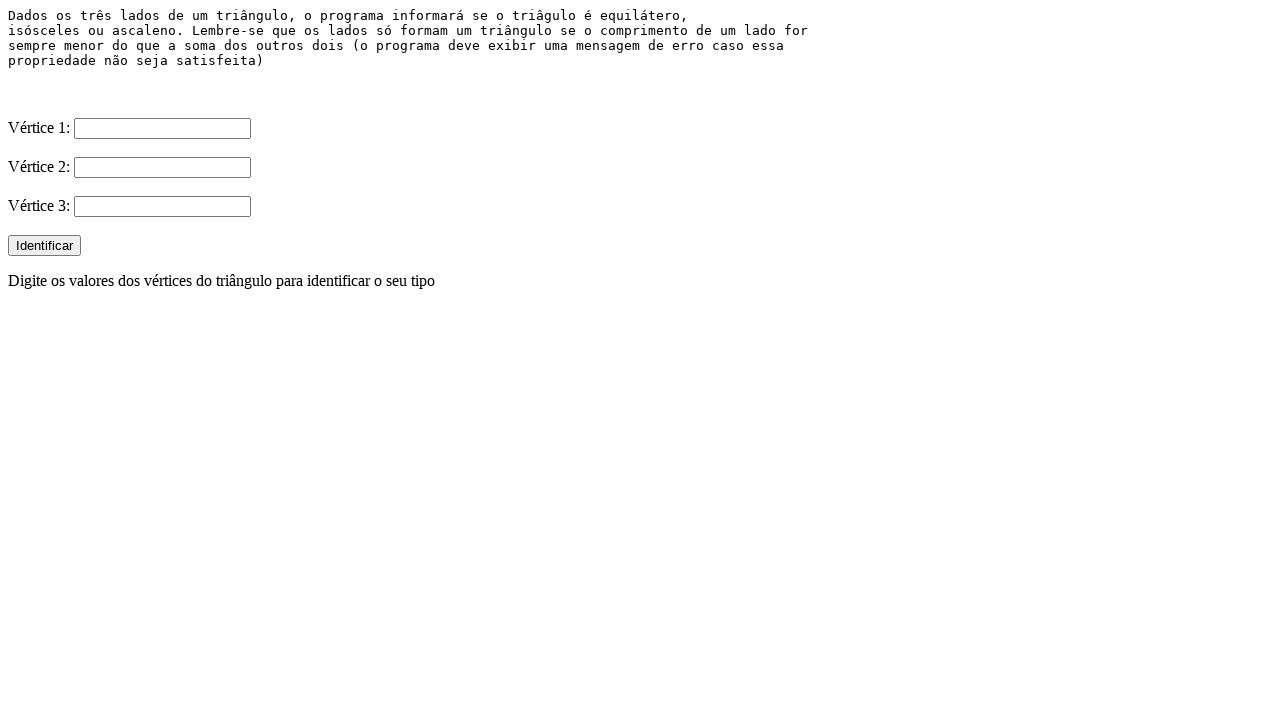

Filled first side value with 3 on input[name='V1']
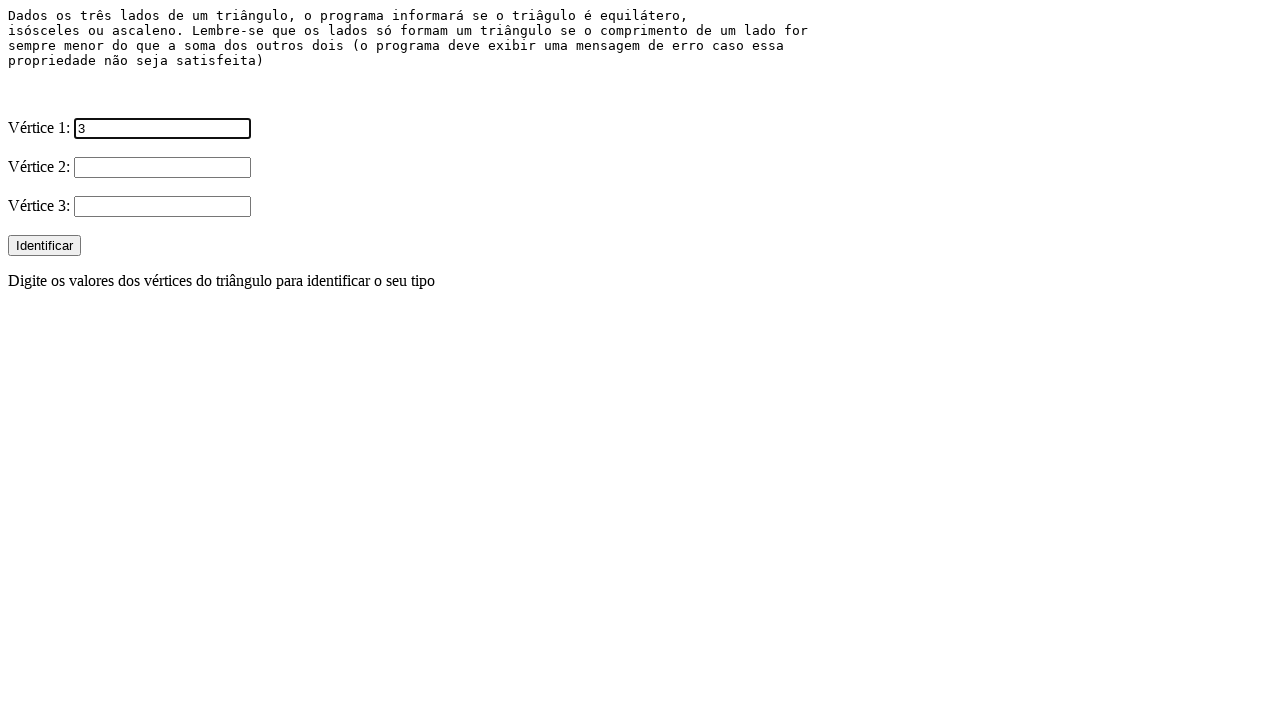

Filled second side value with 4.1 on input[name='V2']
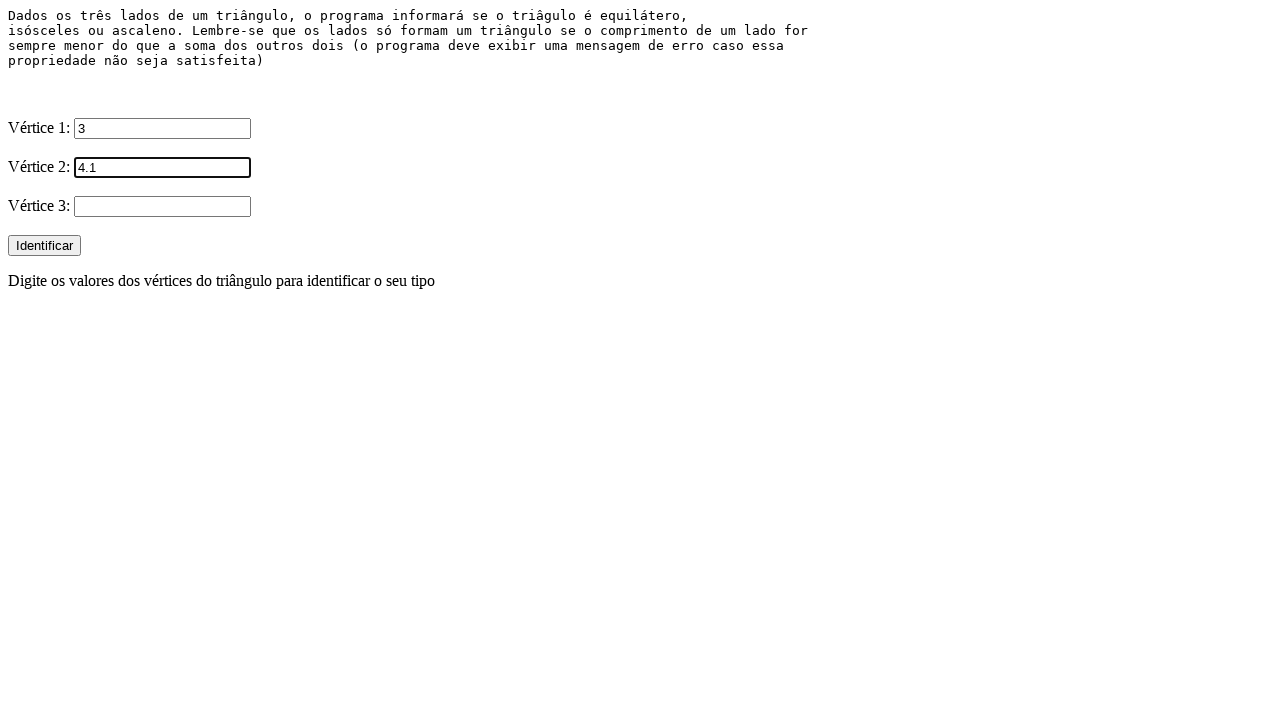

Filled third side value with 5 on input[name='V3']
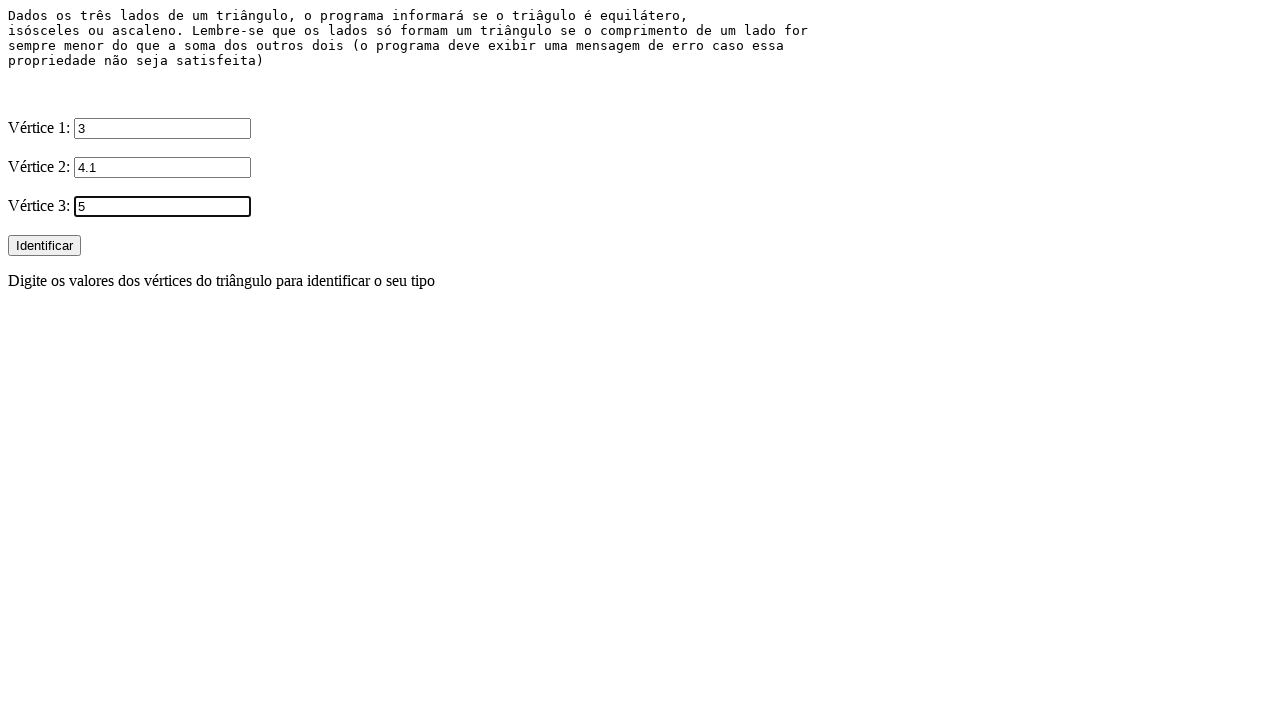

Pressed Enter to submit triangle classification form on input >> nth=0
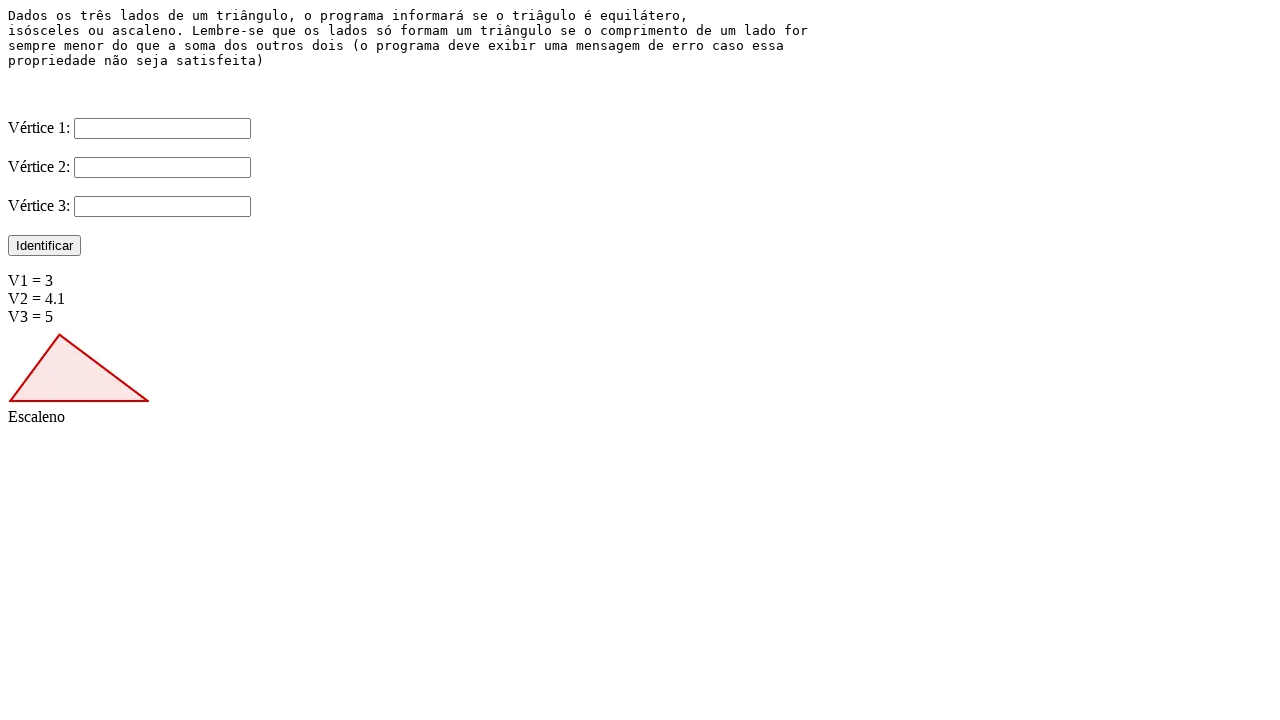

Result element loaded
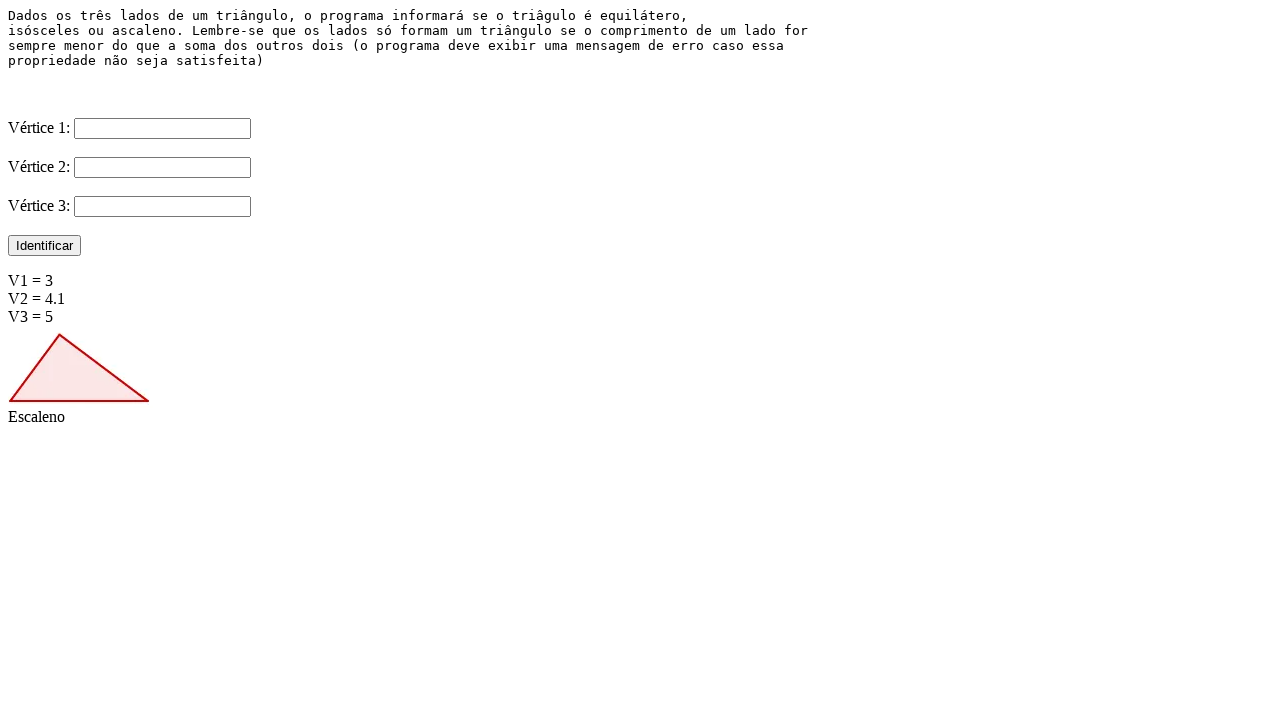

Verified result displays 'Escaleno' for scalene triangle (sides 3, 4.1, 5)
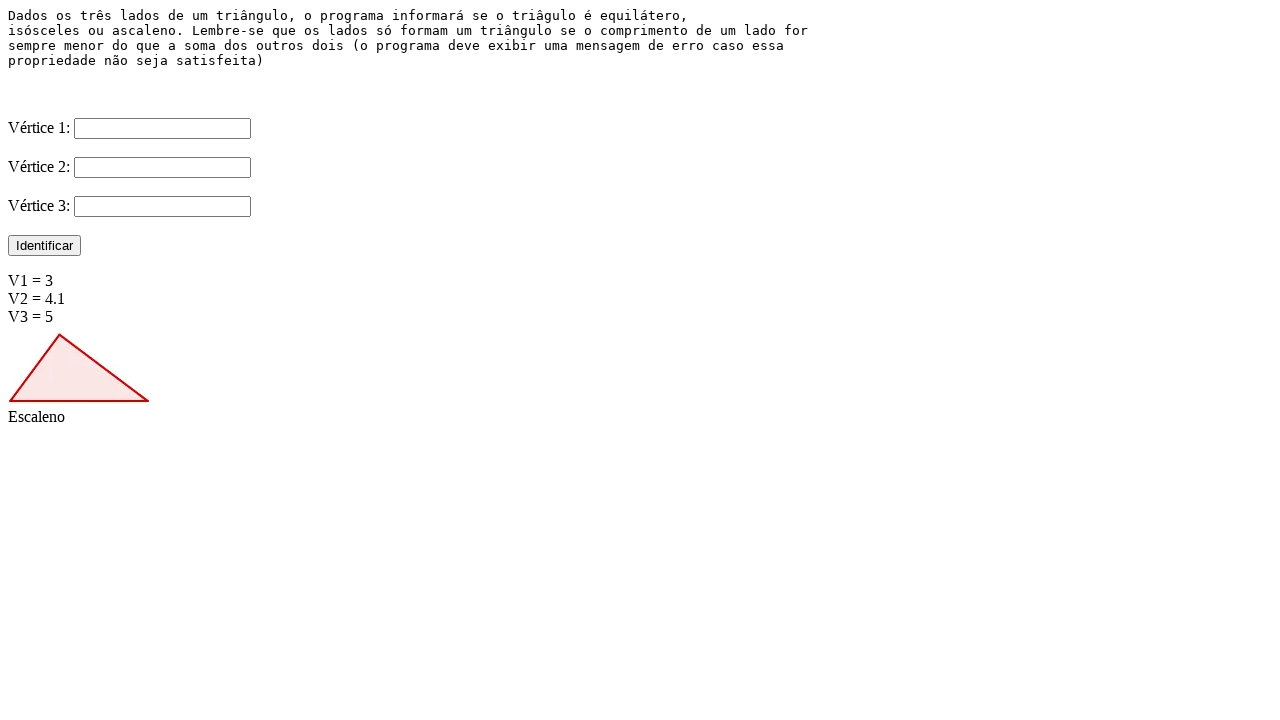

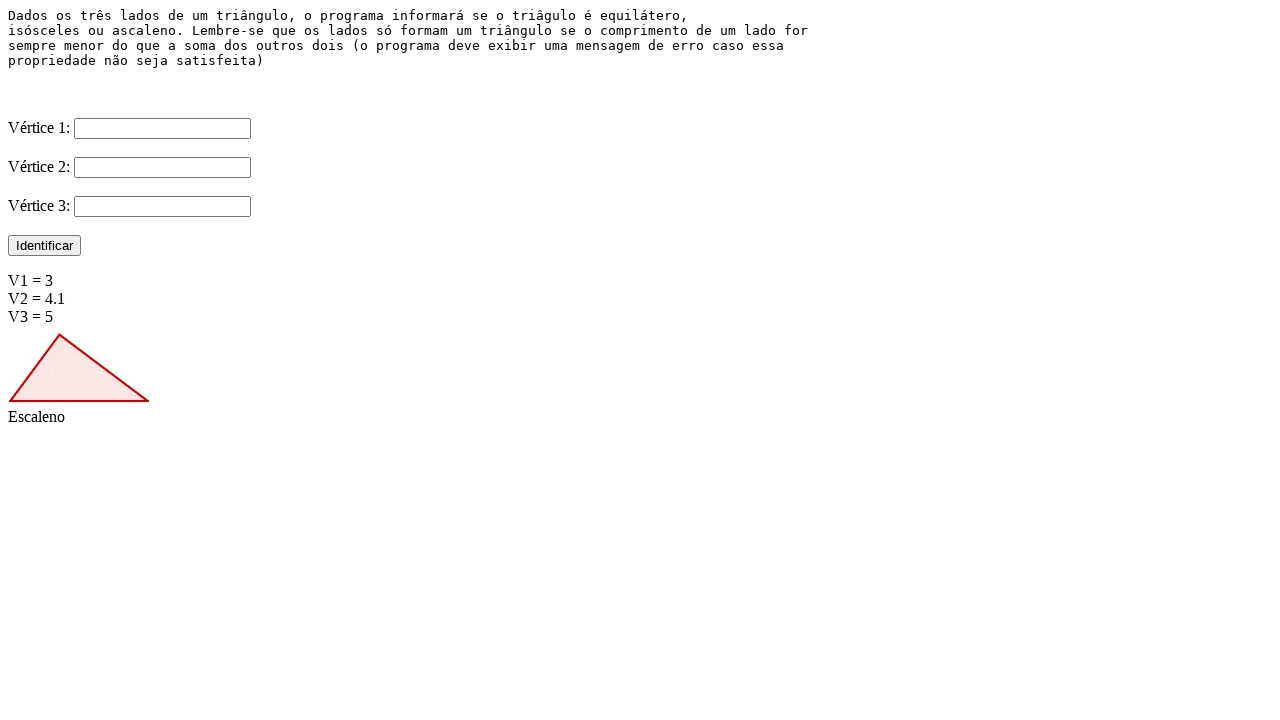